Tests that todo data persists after page reload

Starting URL: https://demo.playwright.dev/todomvc

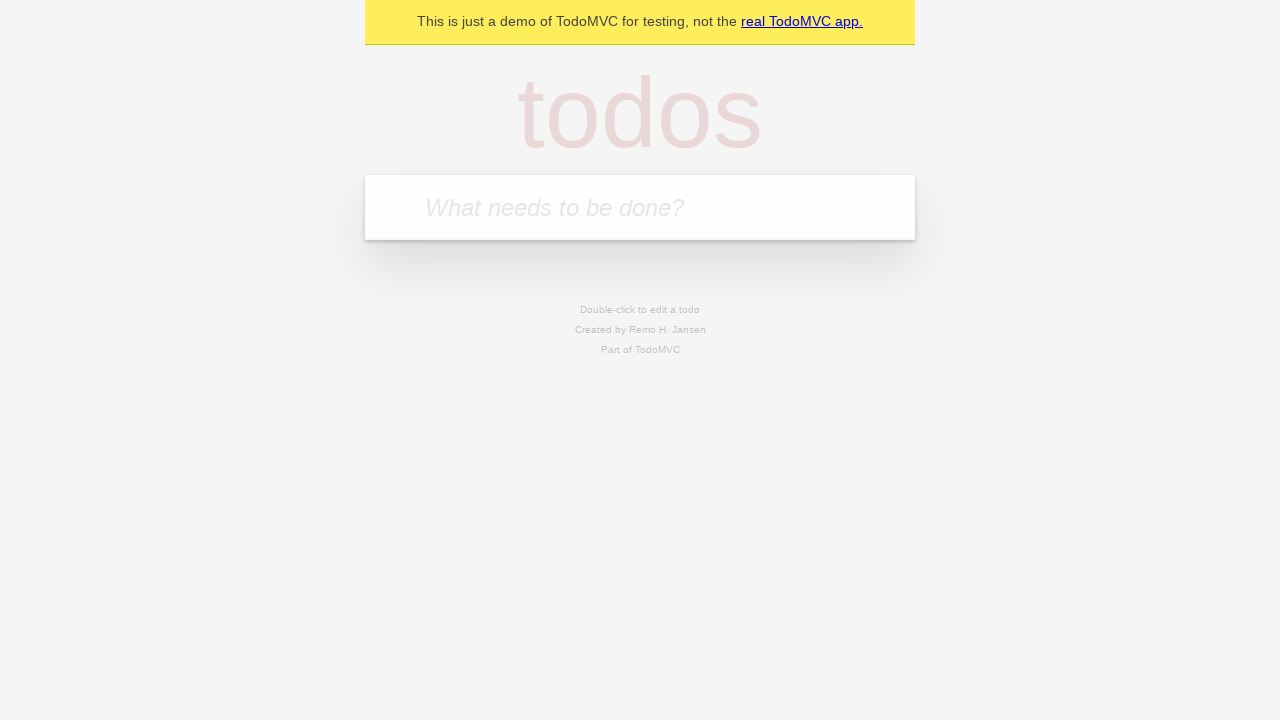

Filled todo input with 'buy some cheese' on internal:attr=[placeholder="What needs to be done?"i]
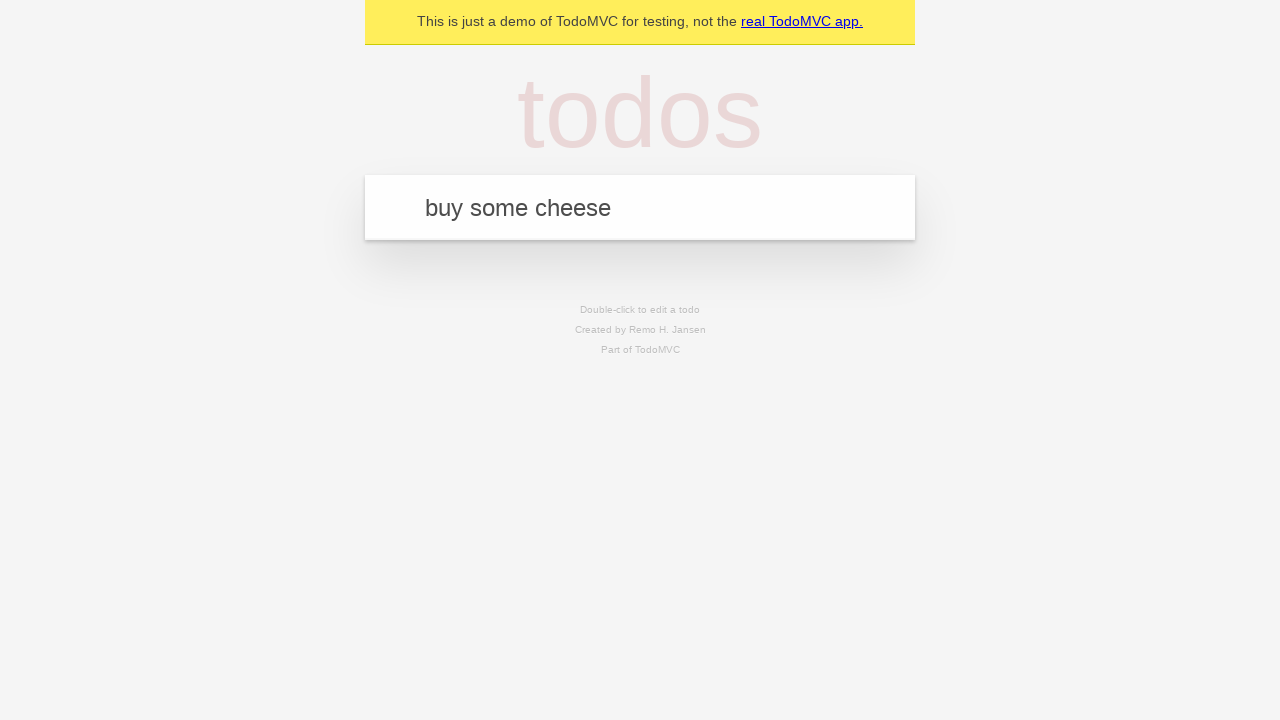

Pressed Enter to create first todo item on internal:attr=[placeholder="What needs to be done?"i]
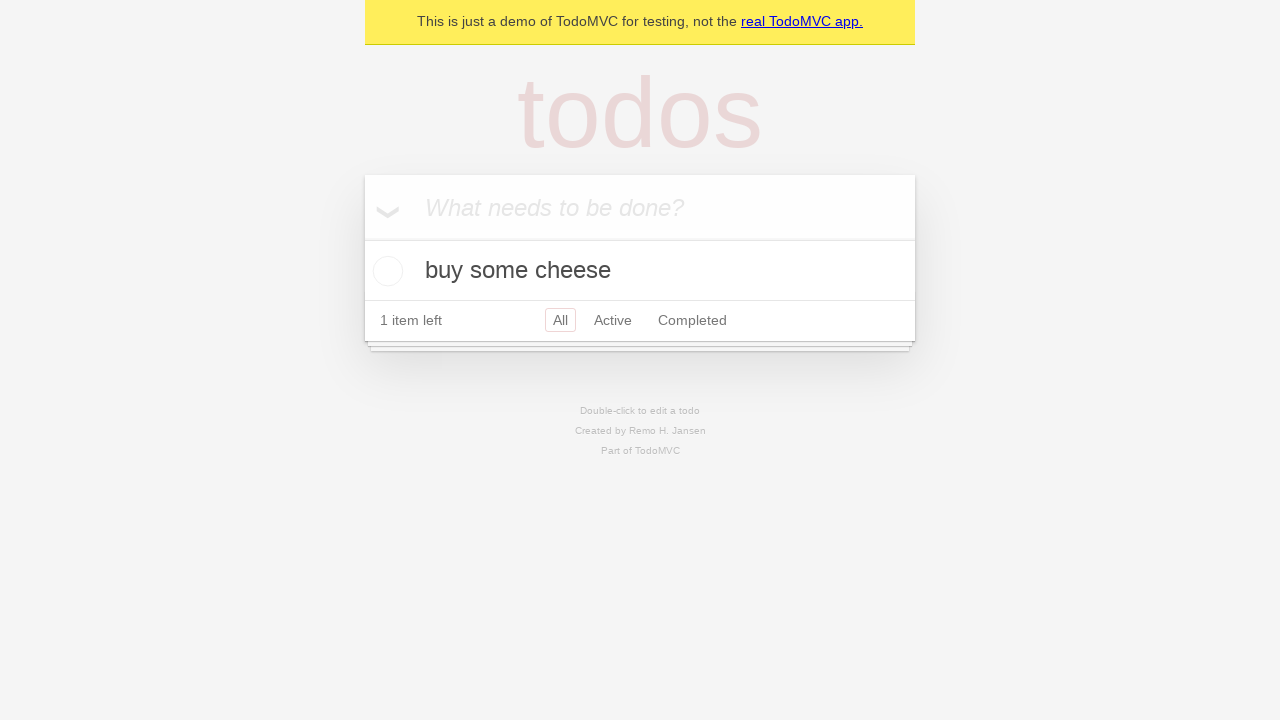

Filled todo input with 'feed the cat' on internal:attr=[placeholder="What needs to be done?"i]
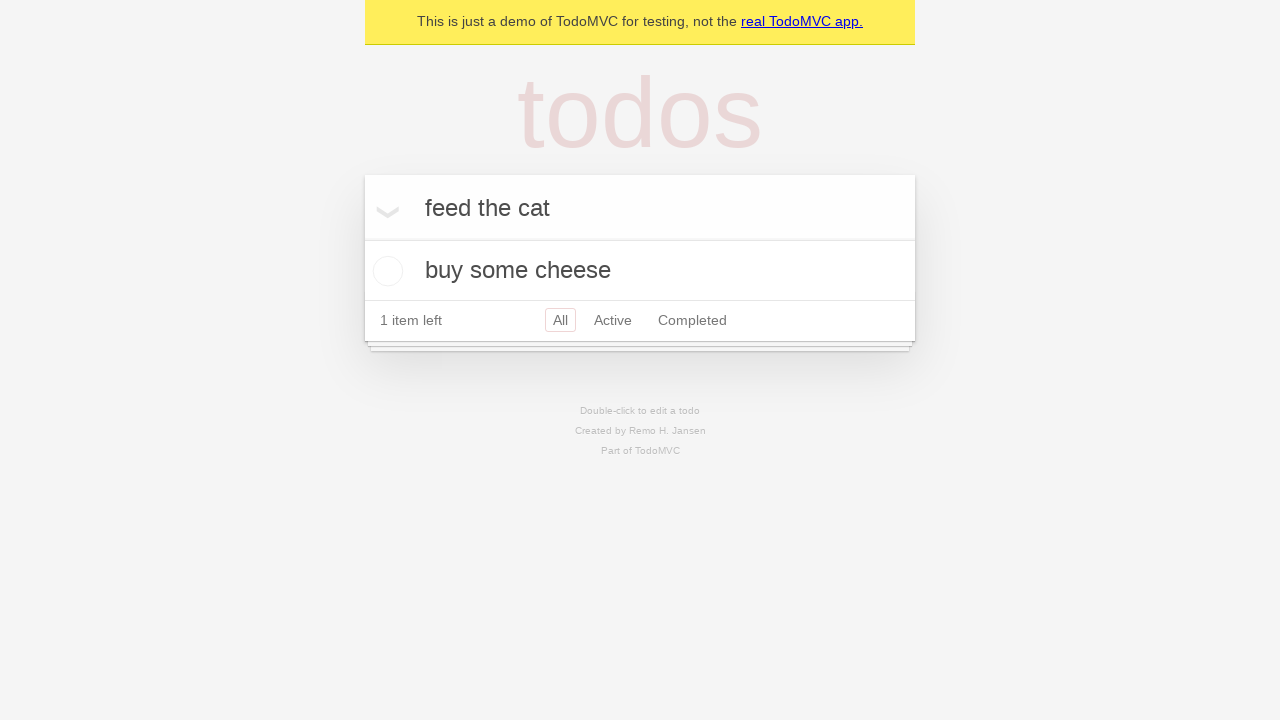

Pressed Enter to create second todo item on internal:attr=[placeholder="What needs to be done?"i]
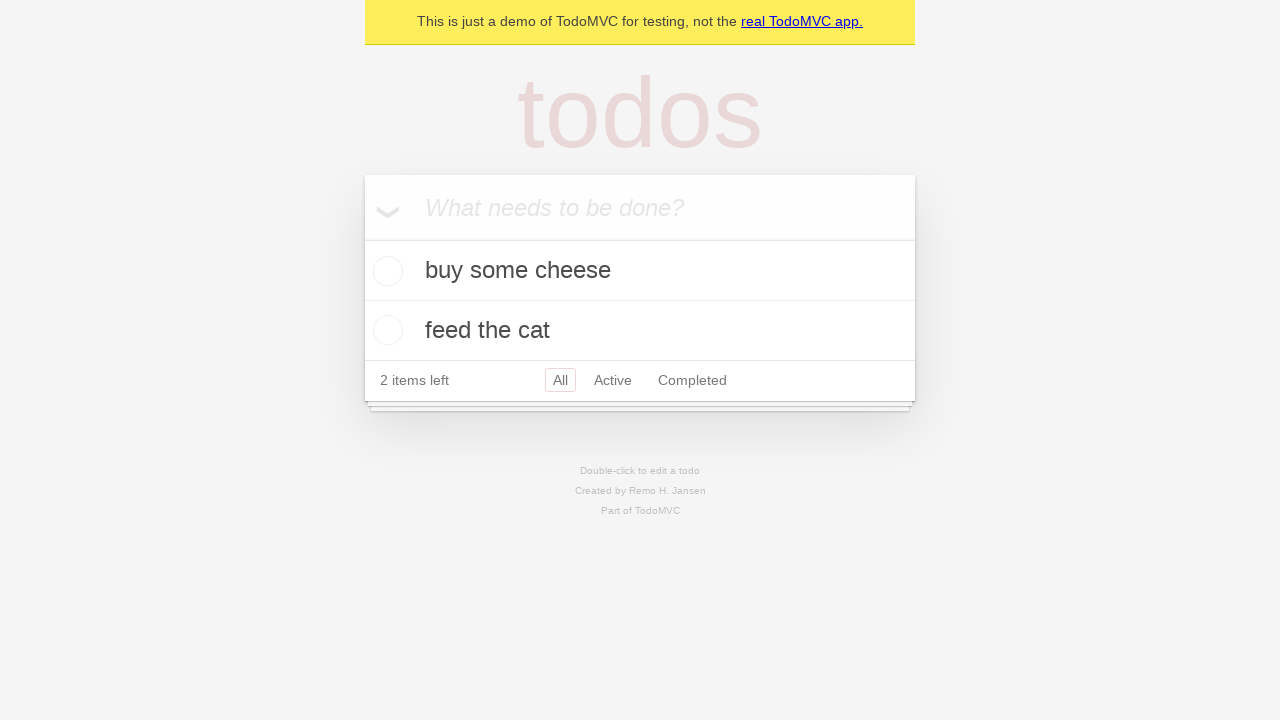

Checked the first todo item at (385, 271) on internal:testid=[data-testid="todo-item"s] >> nth=0 >> internal:role=checkbox
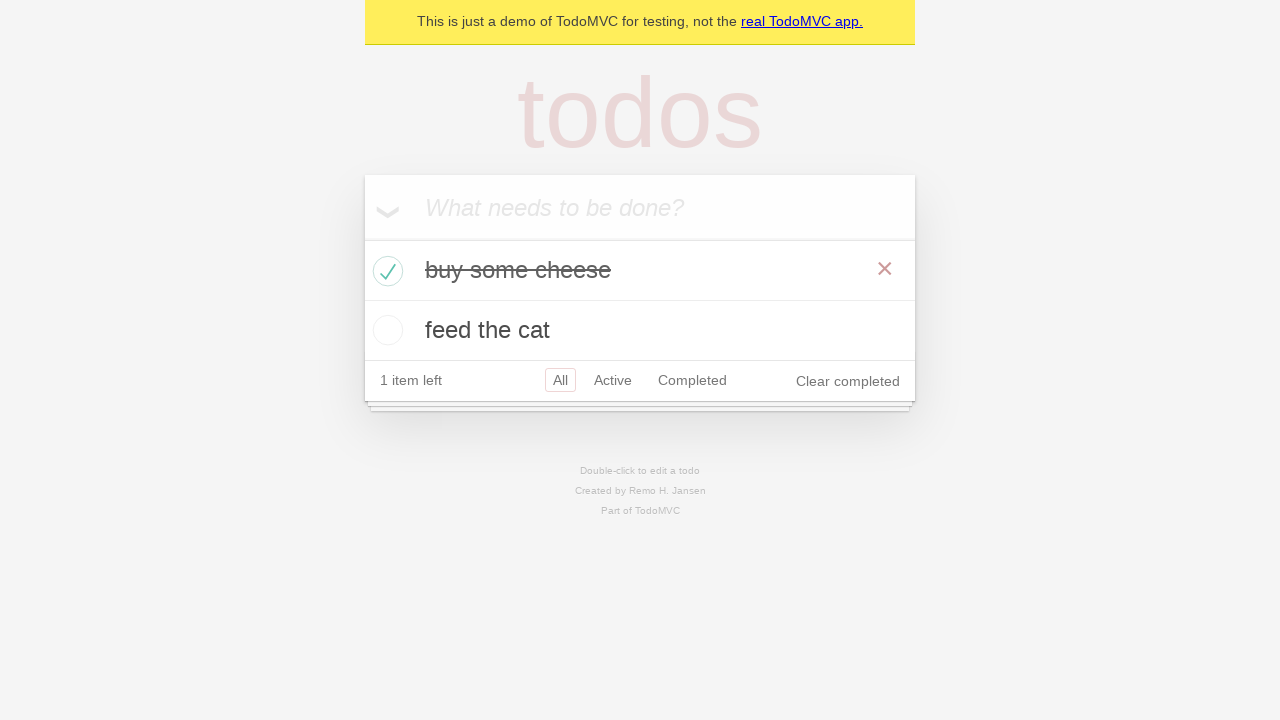

Reloaded the page to test data persistence
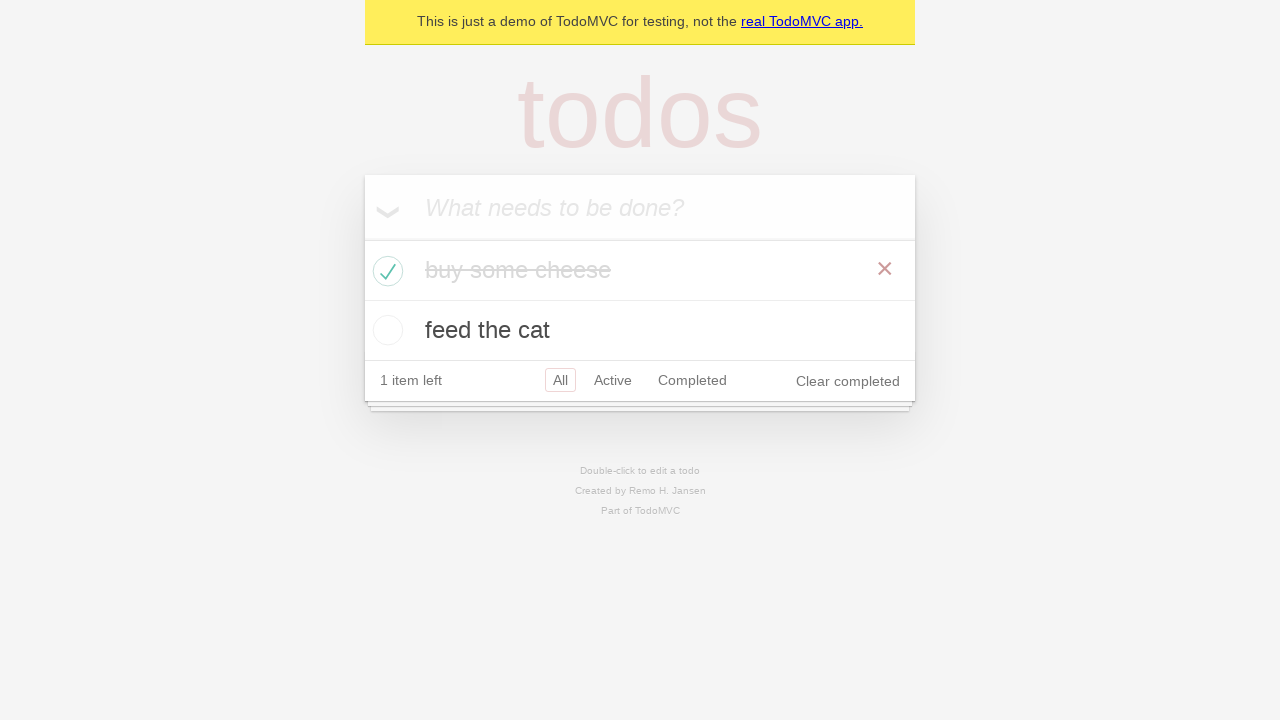

Verified first todo item is visible after page reload
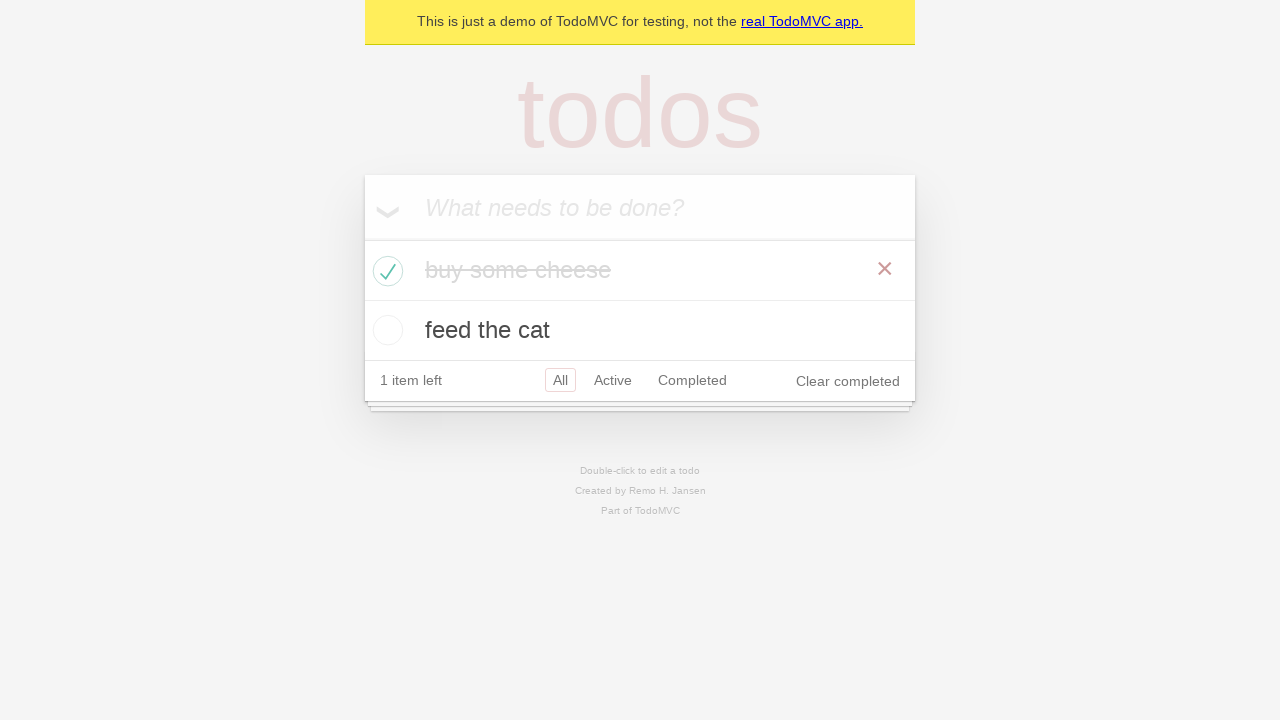

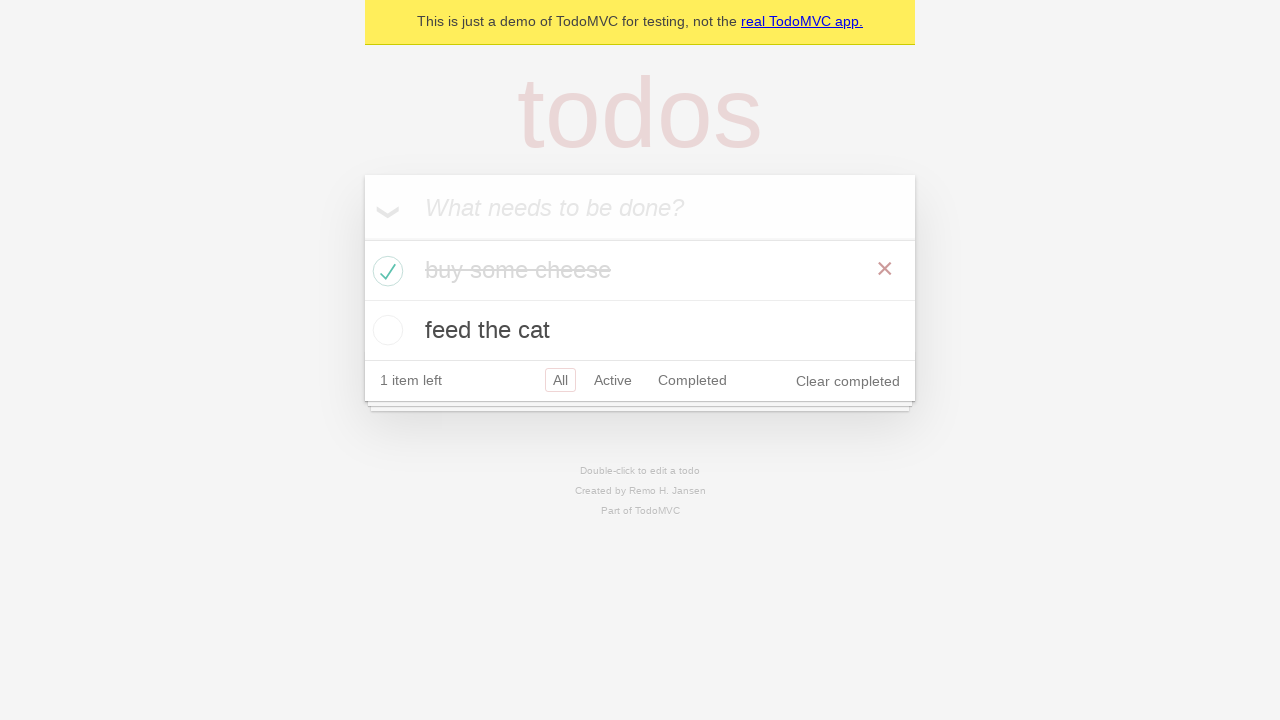